Tests the disappearing elements feature by repeatedly clicking the last menu item, navigating back, and refreshing the page 10 times to observe dynamic element behavior.

Starting URL: https://the-internet.herokuapp.com/disappearing_elements

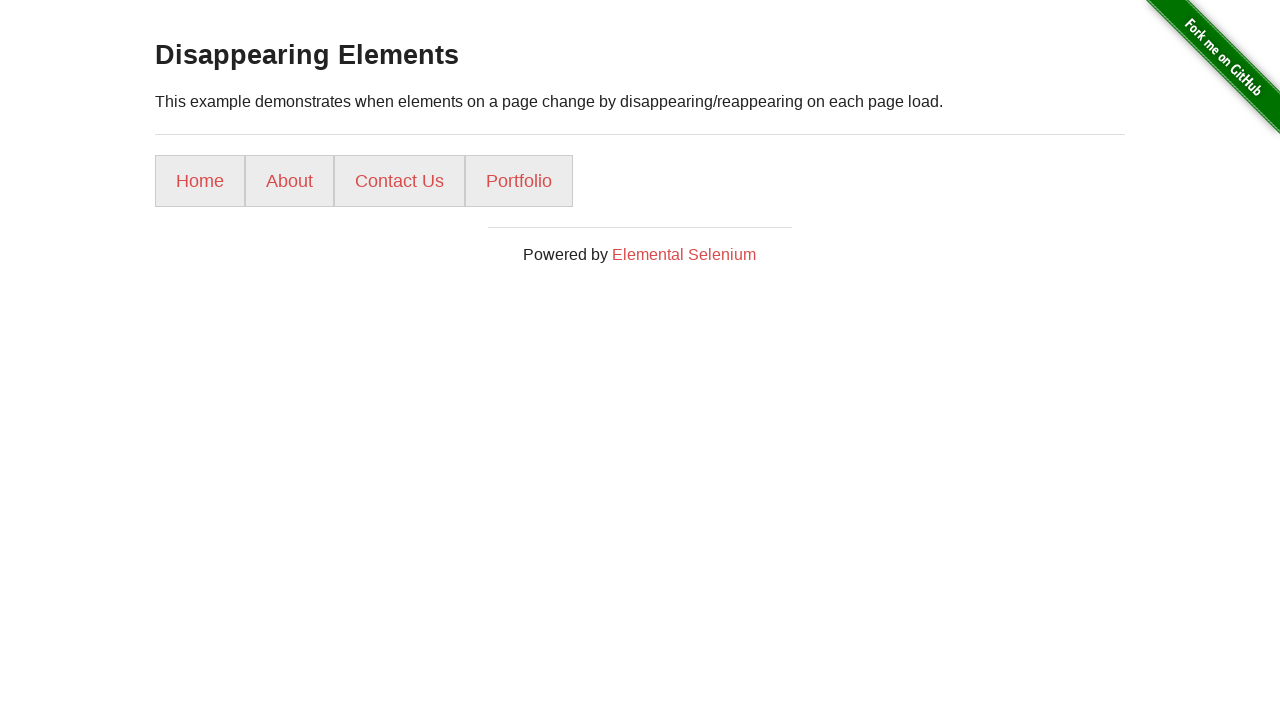

Clicked the last menu item (iteration 1/10) at (519, 181) on xpath=//*[@id='content']/div/ul/li[last()]
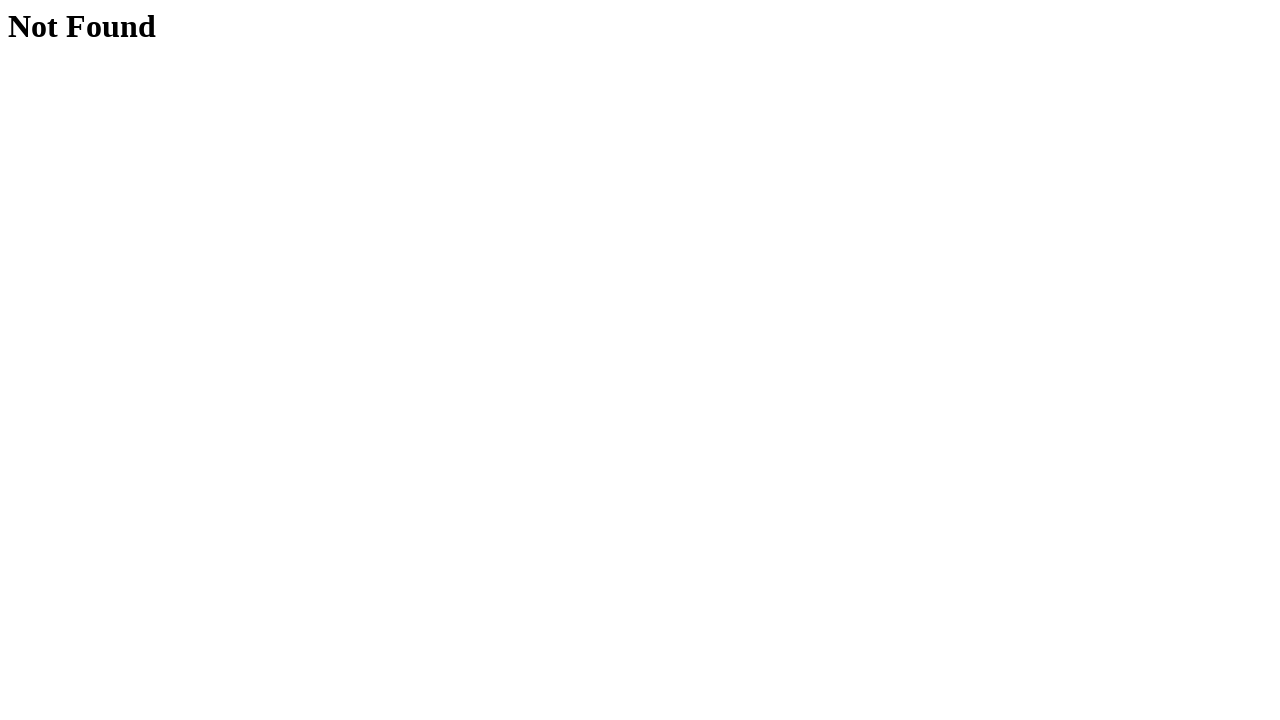

Navigated back to previous page (iteration 1/10)
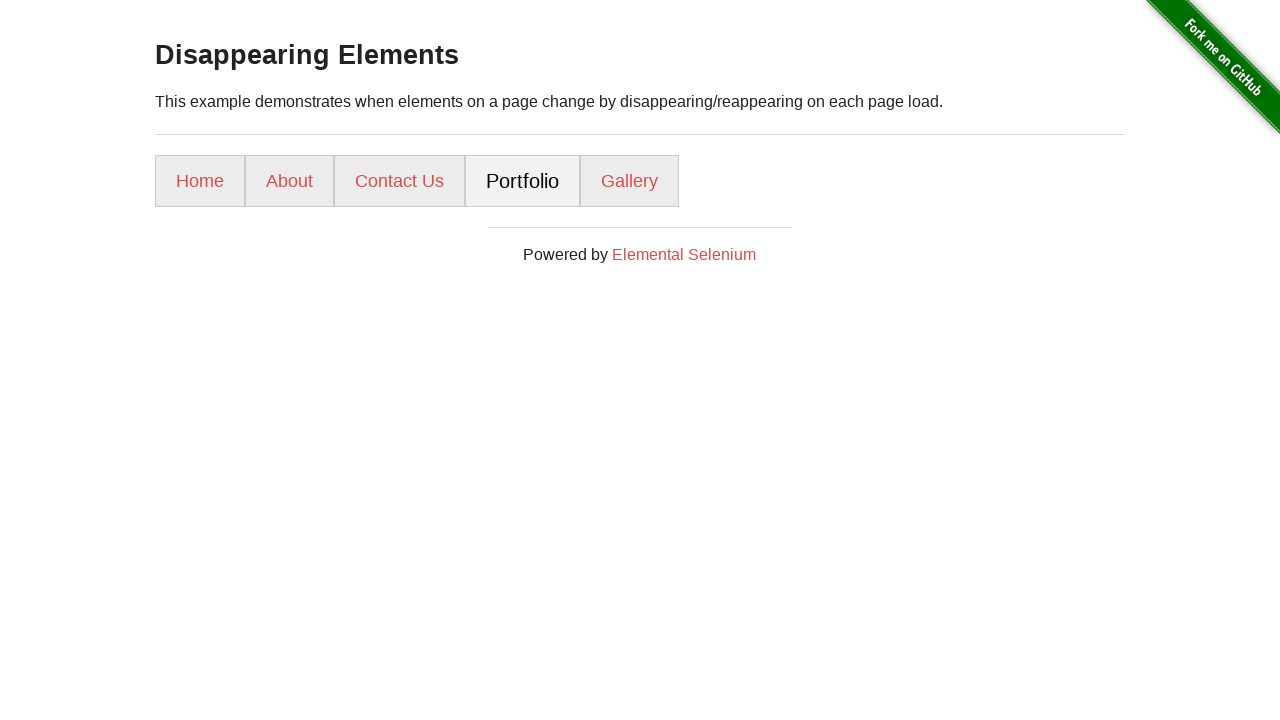

Refreshed the page to observe dynamic element behavior (iteration 1/10)
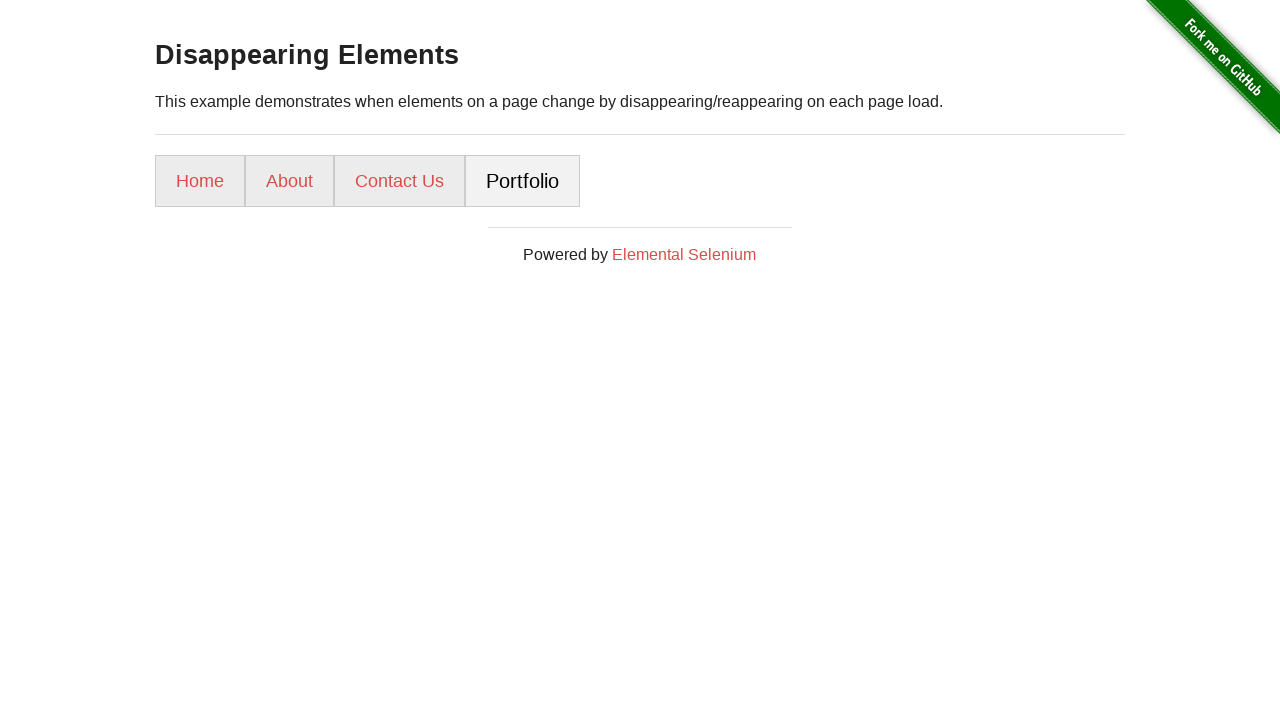

Clicked the last menu item (iteration 2/10) at (522, 181) on xpath=//*[@id='content']/div/ul/li[last()]
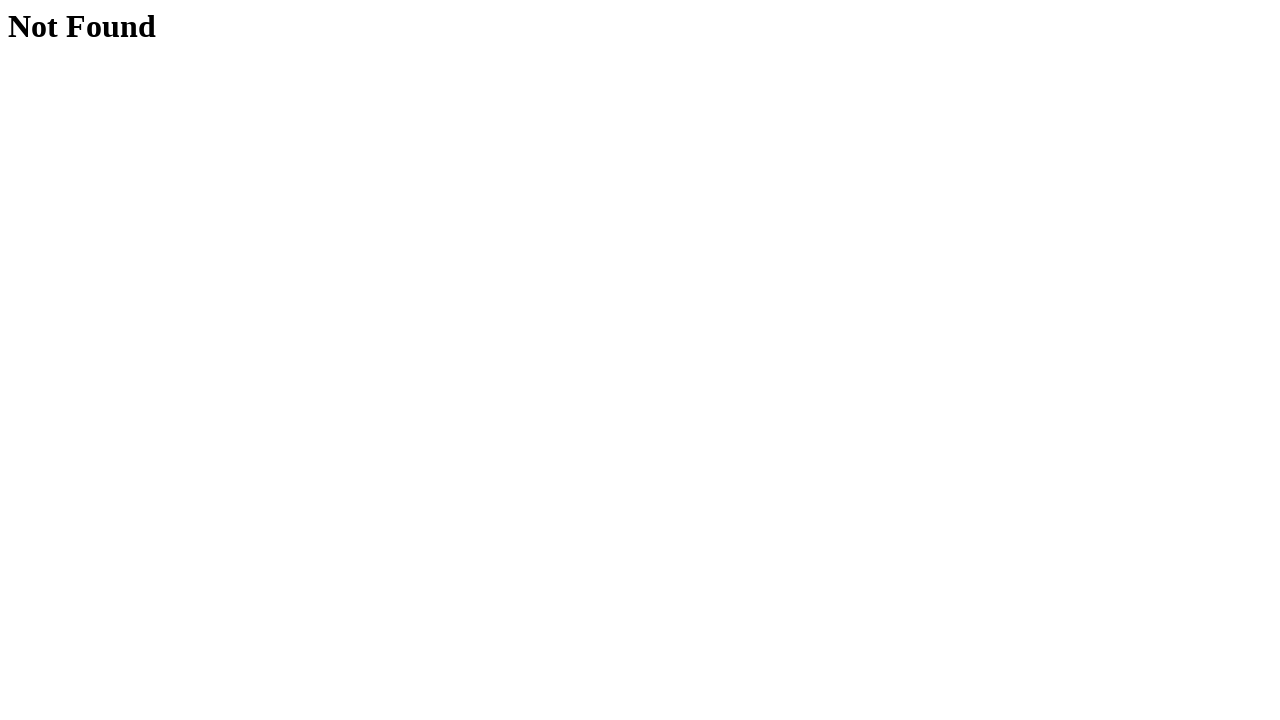

Navigated back to previous page (iteration 2/10)
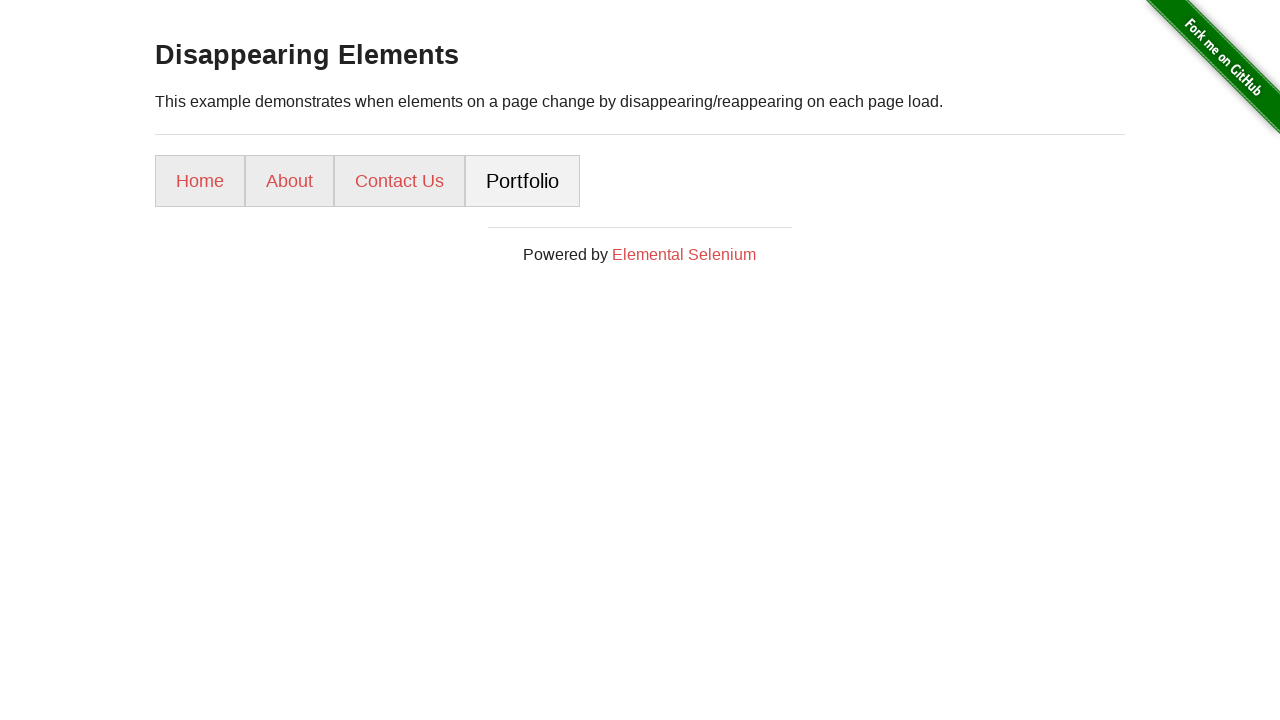

Refreshed the page to observe dynamic element behavior (iteration 2/10)
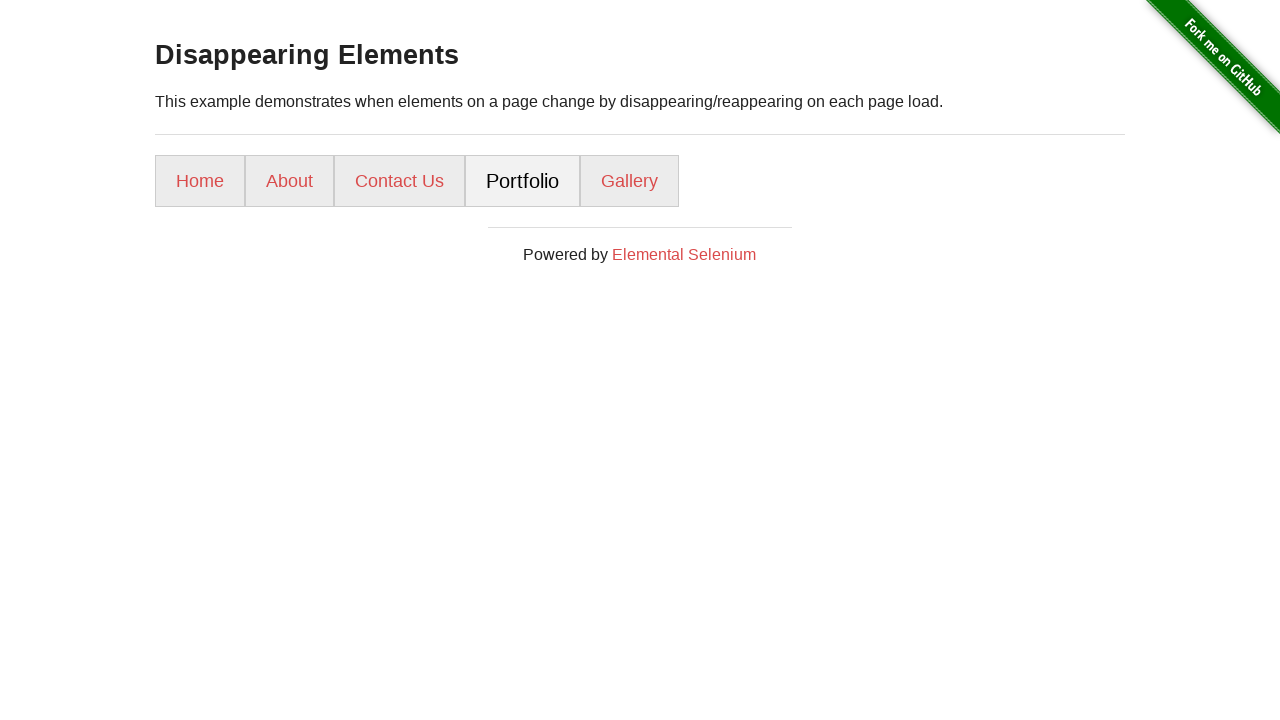

Clicked the last menu item (iteration 3/10) at (630, 181) on xpath=//*[@id='content']/div/ul/li[last()]
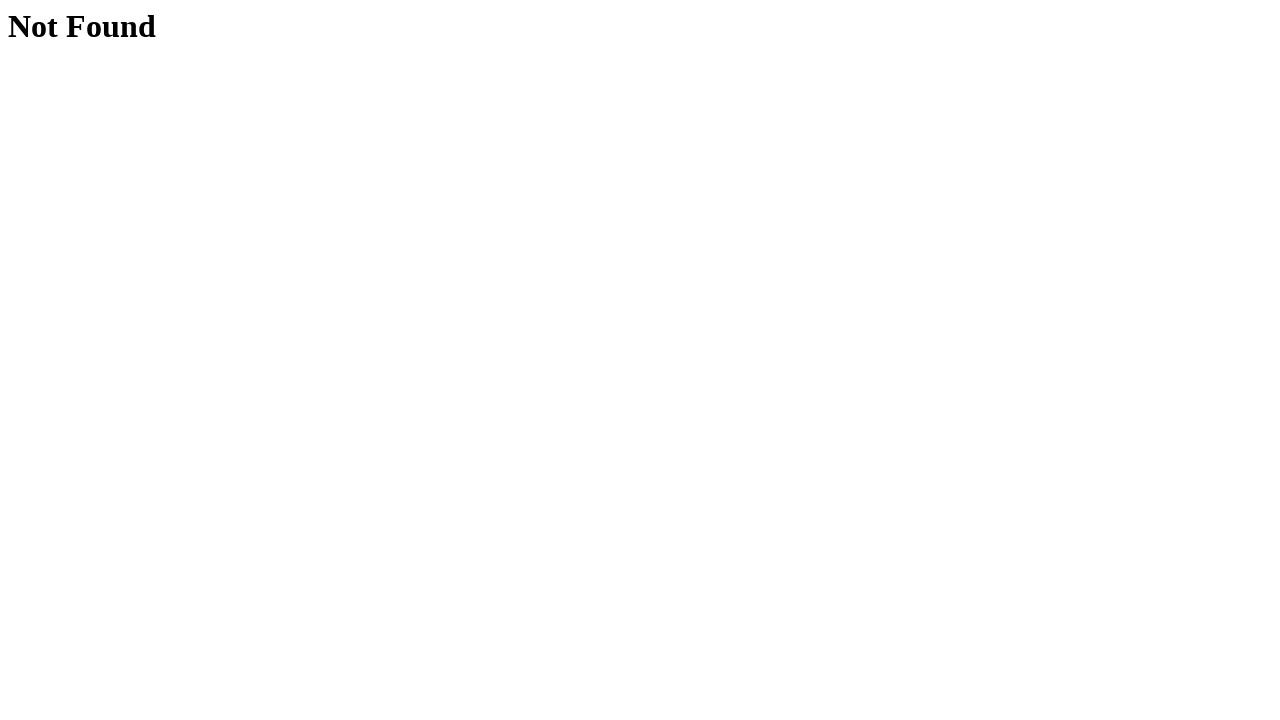

Navigated back to previous page (iteration 3/10)
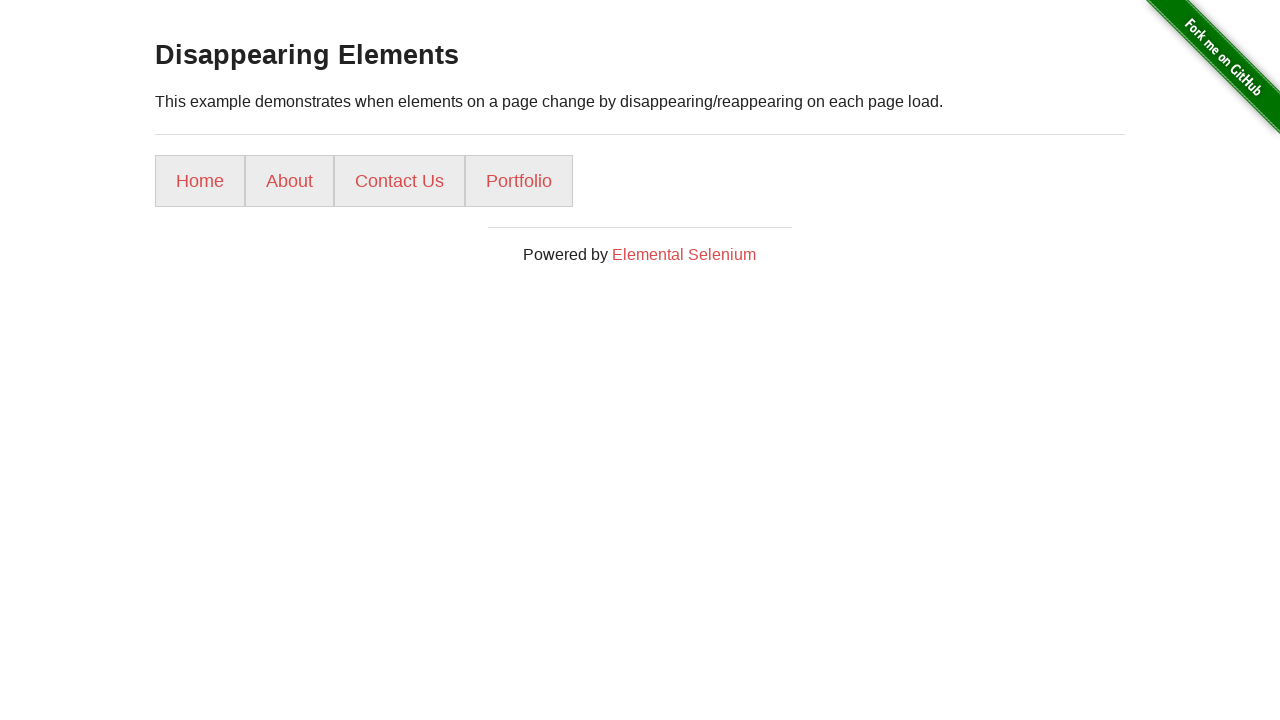

Refreshed the page to observe dynamic element behavior (iteration 3/10)
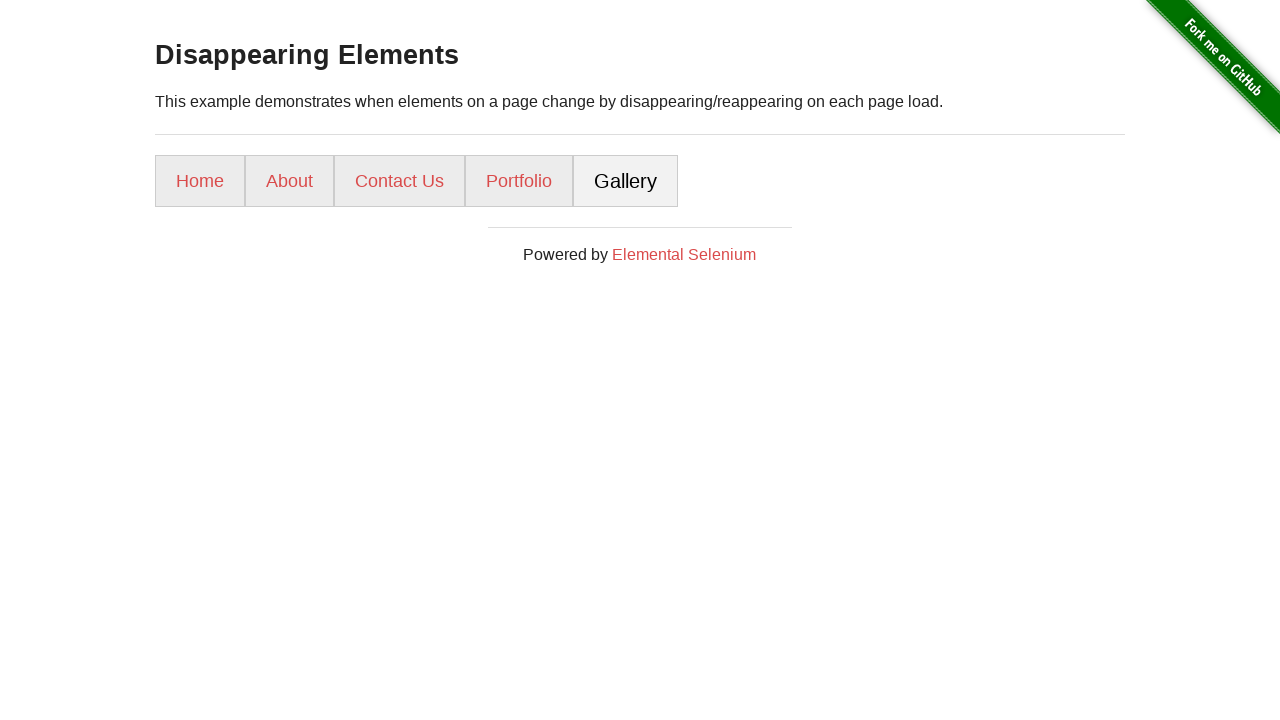

Clicked the last menu item (iteration 4/10) at (626, 181) on xpath=//*[@id='content']/div/ul/li[last()]
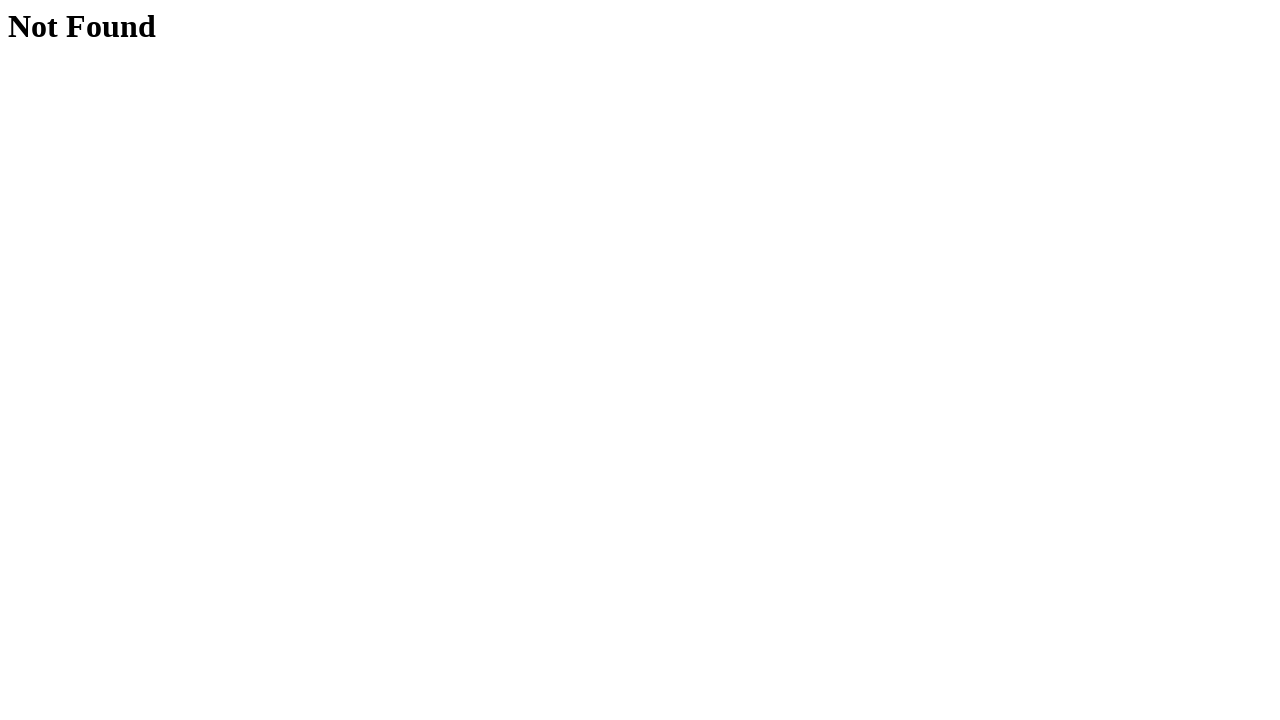

Navigated back to previous page (iteration 4/10)
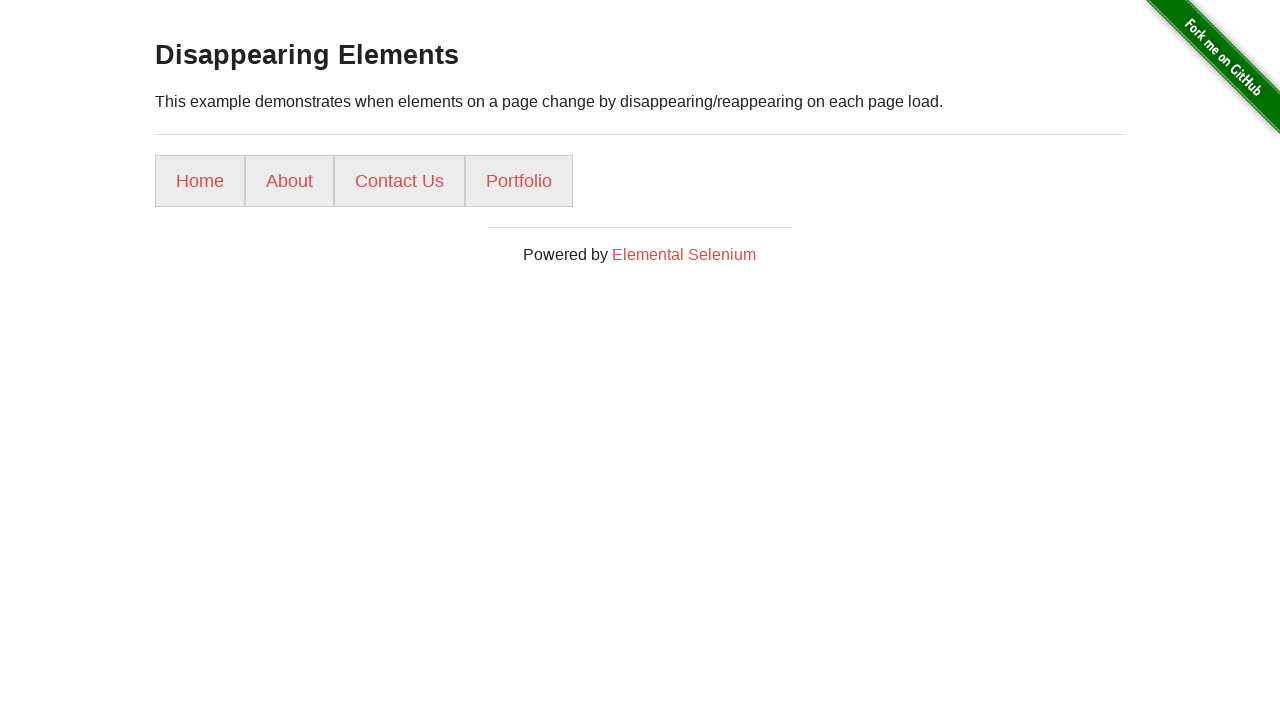

Refreshed the page to observe dynamic element behavior (iteration 4/10)
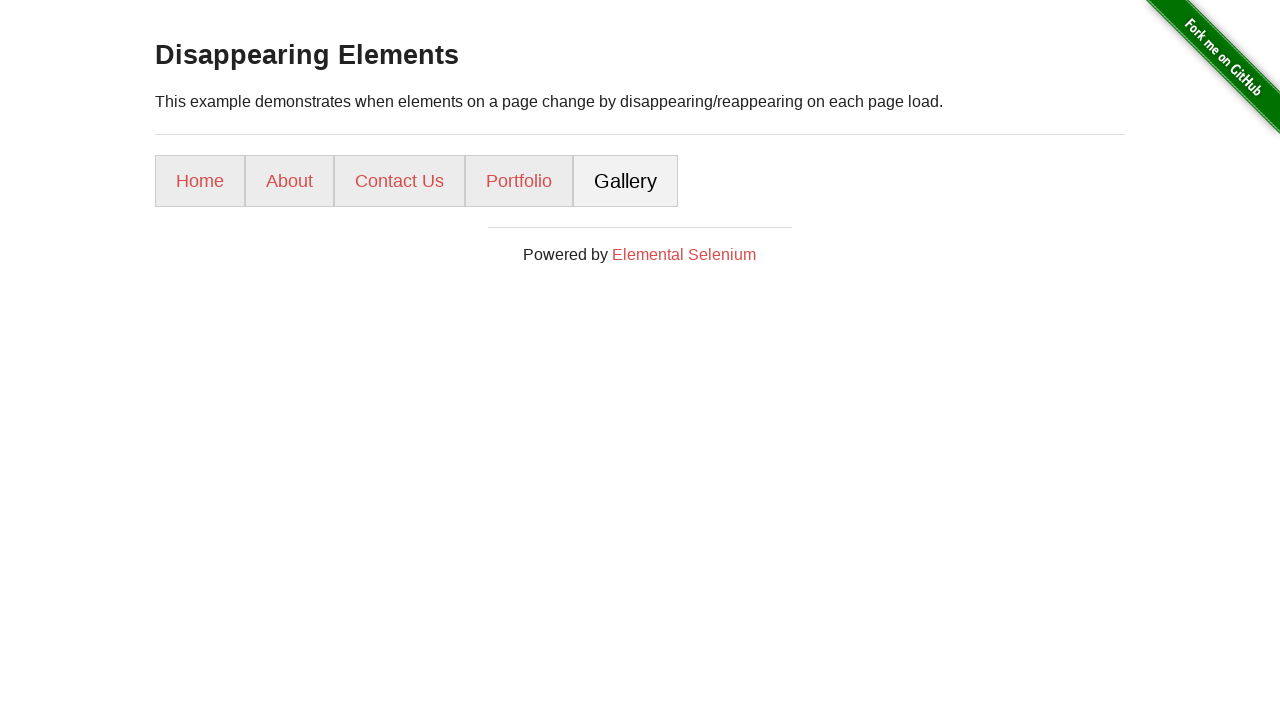

Clicked the last menu item (iteration 5/10) at (626, 181) on xpath=//*[@id='content']/div/ul/li[last()]
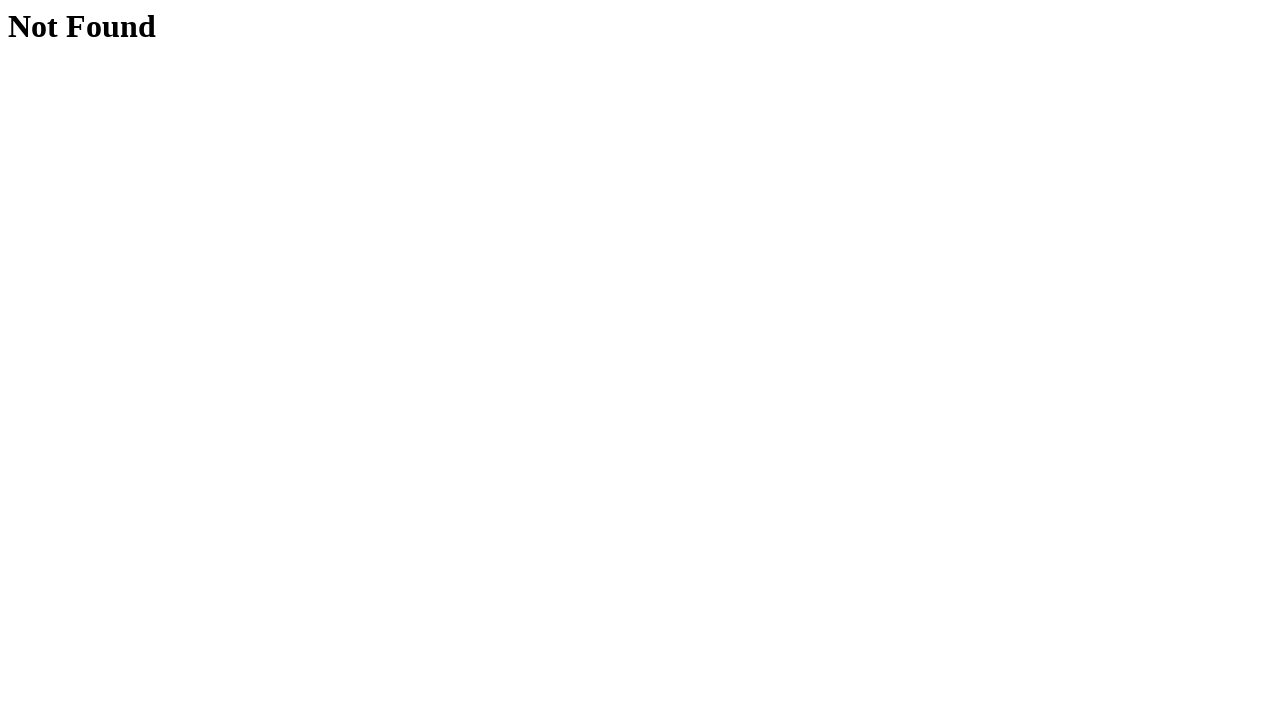

Navigated back to previous page (iteration 5/10)
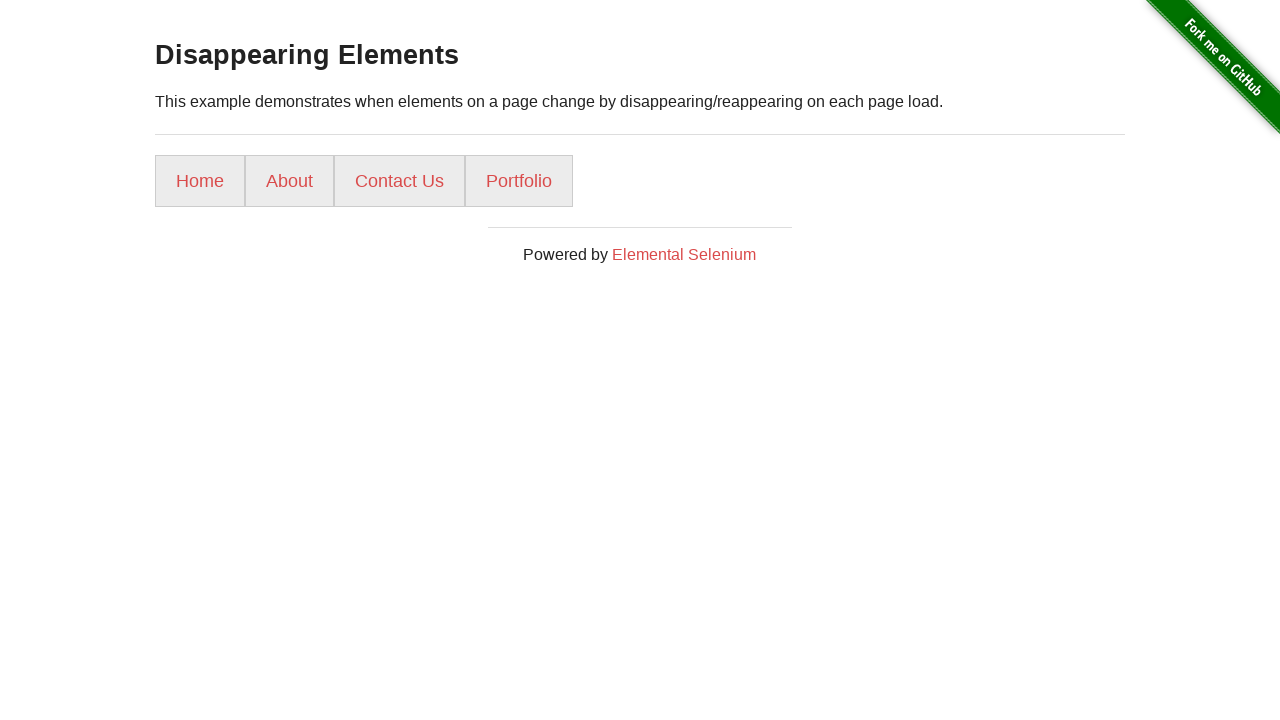

Refreshed the page to observe dynamic element behavior (iteration 5/10)
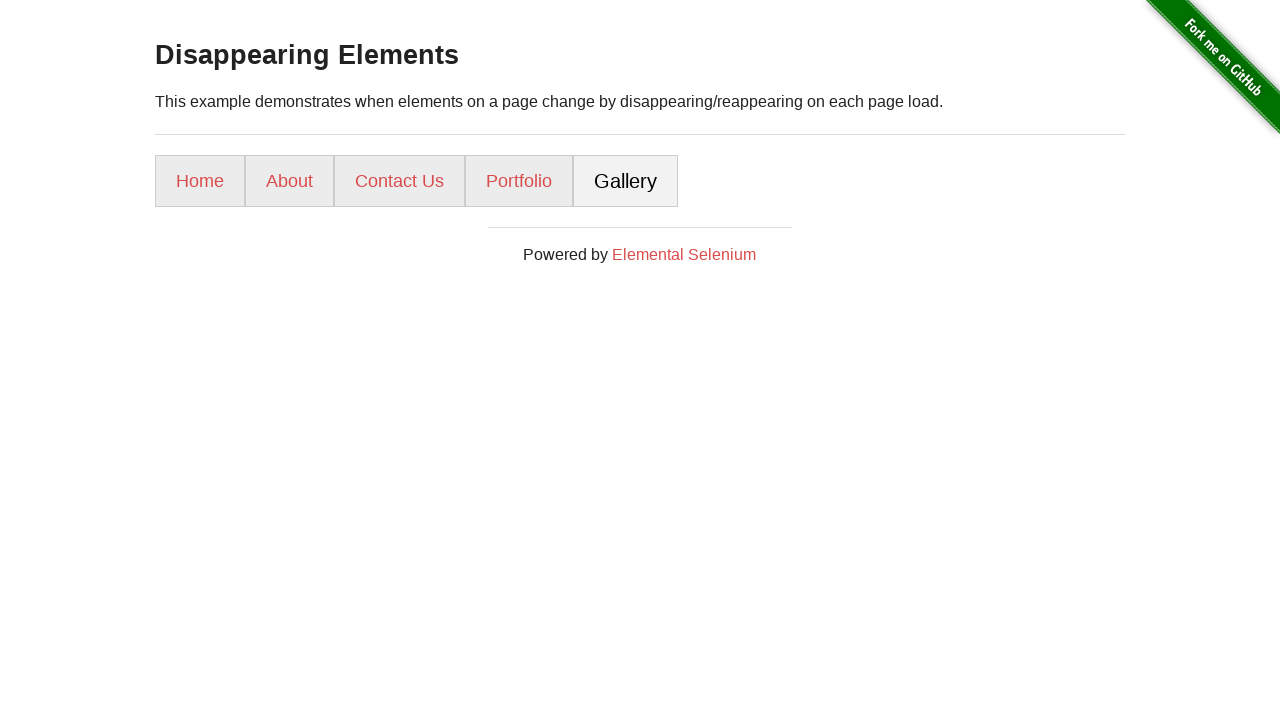

Clicked the last menu item (iteration 6/10) at (626, 181) on xpath=//*[@id='content']/div/ul/li[last()]
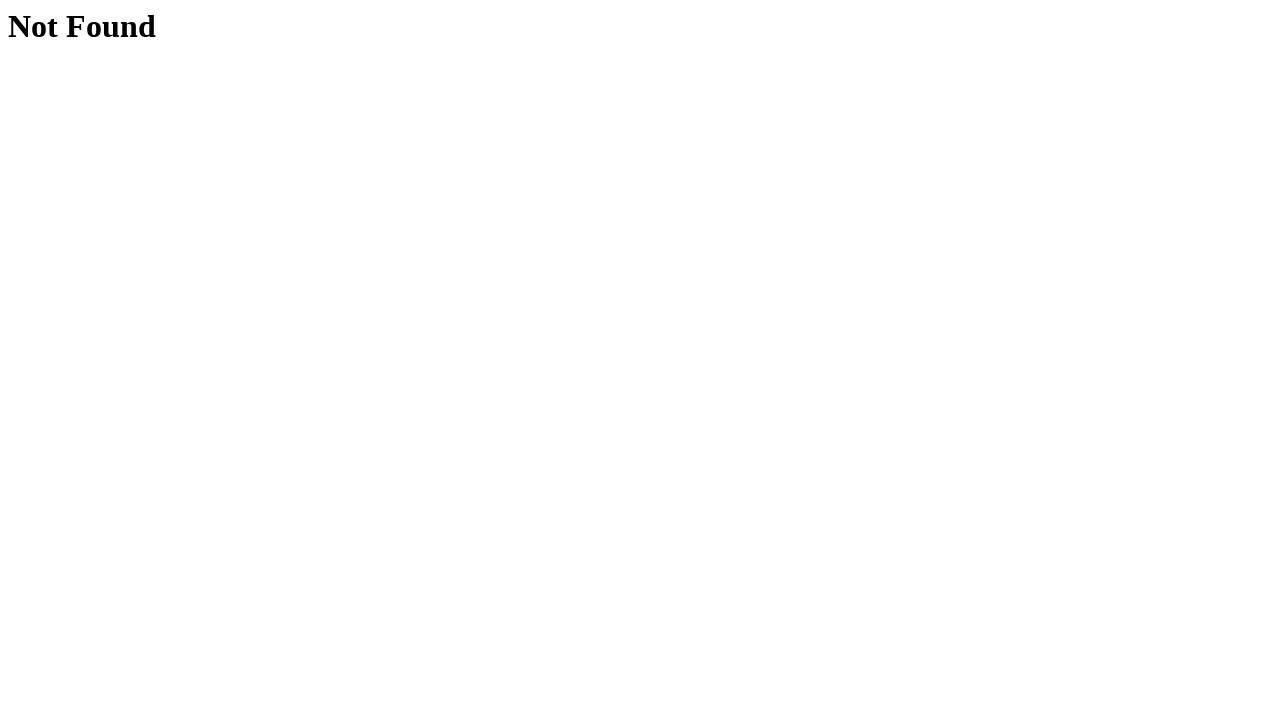

Navigated back to previous page (iteration 6/10)
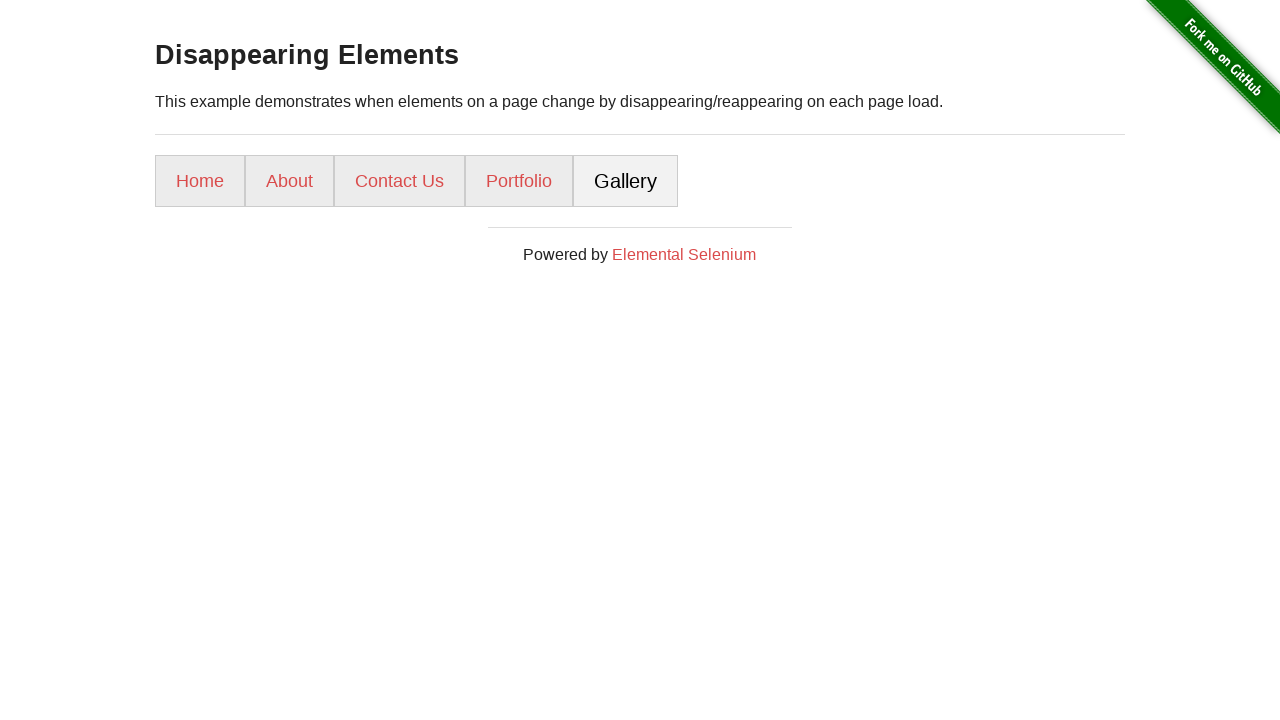

Refreshed the page to observe dynamic element behavior (iteration 6/10)
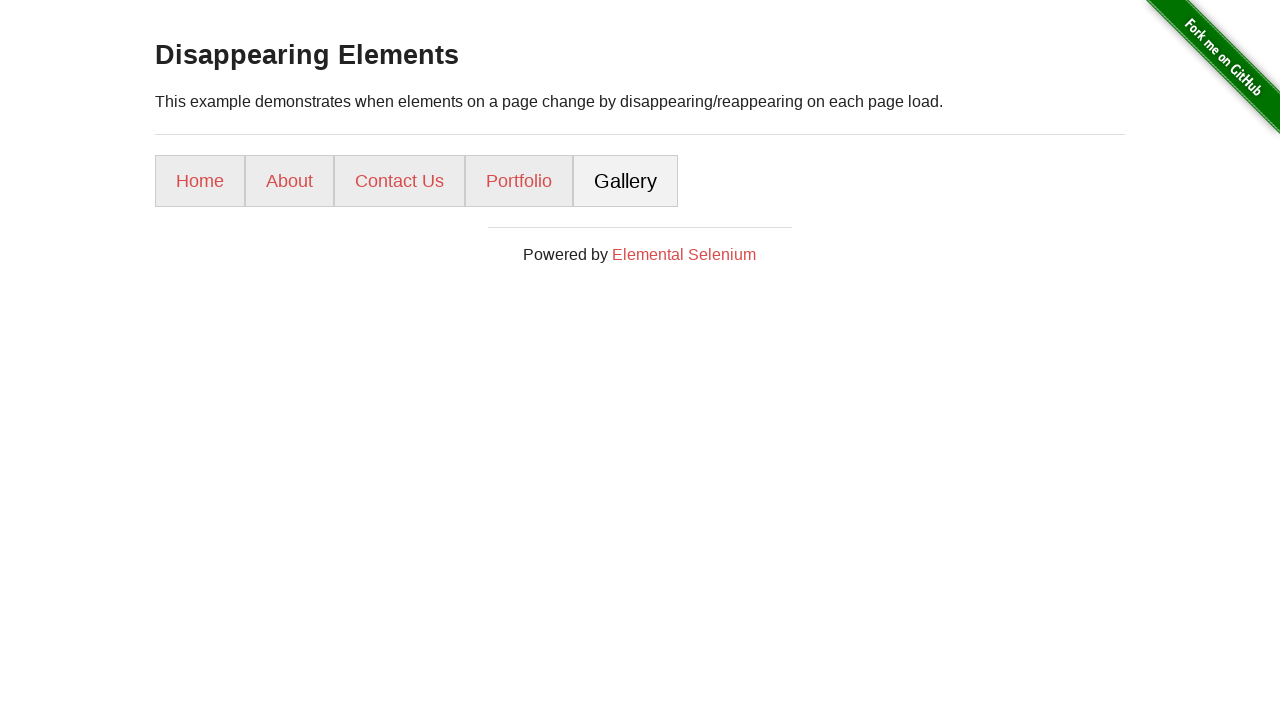

Clicked the last menu item (iteration 7/10) at (626, 181) on xpath=//*[@id='content']/div/ul/li[last()]
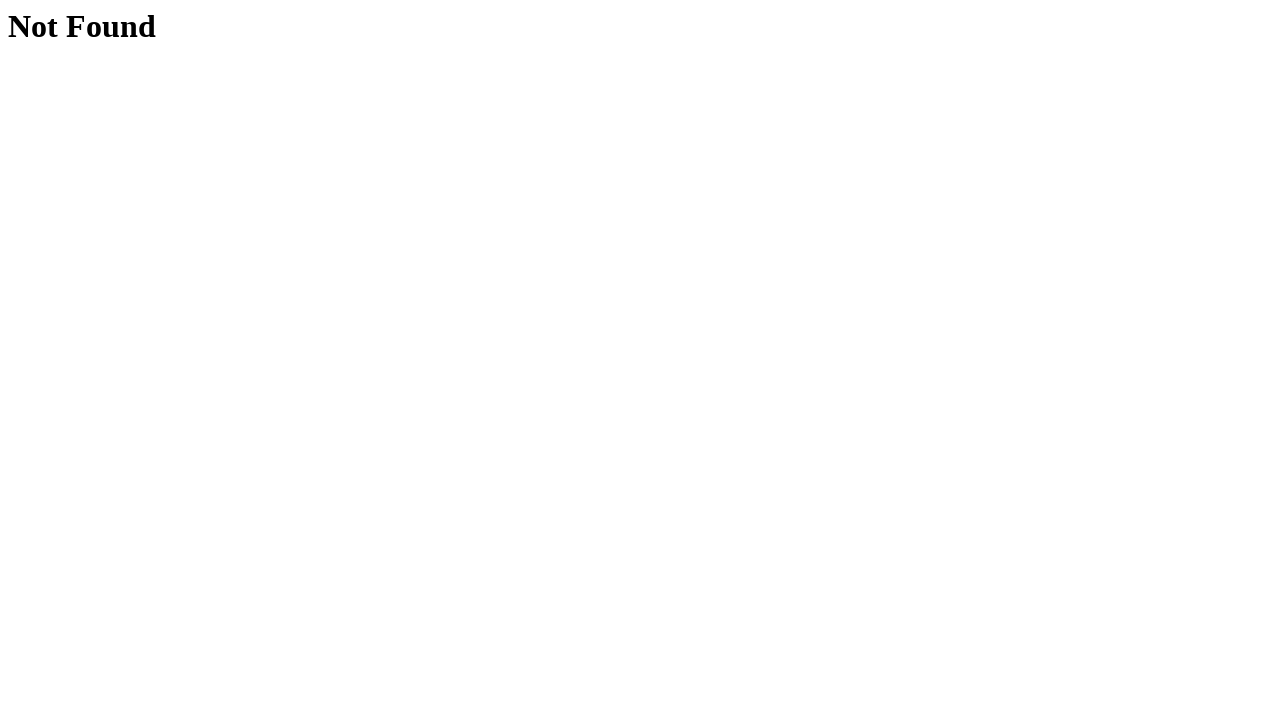

Navigated back to previous page (iteration 7/10)
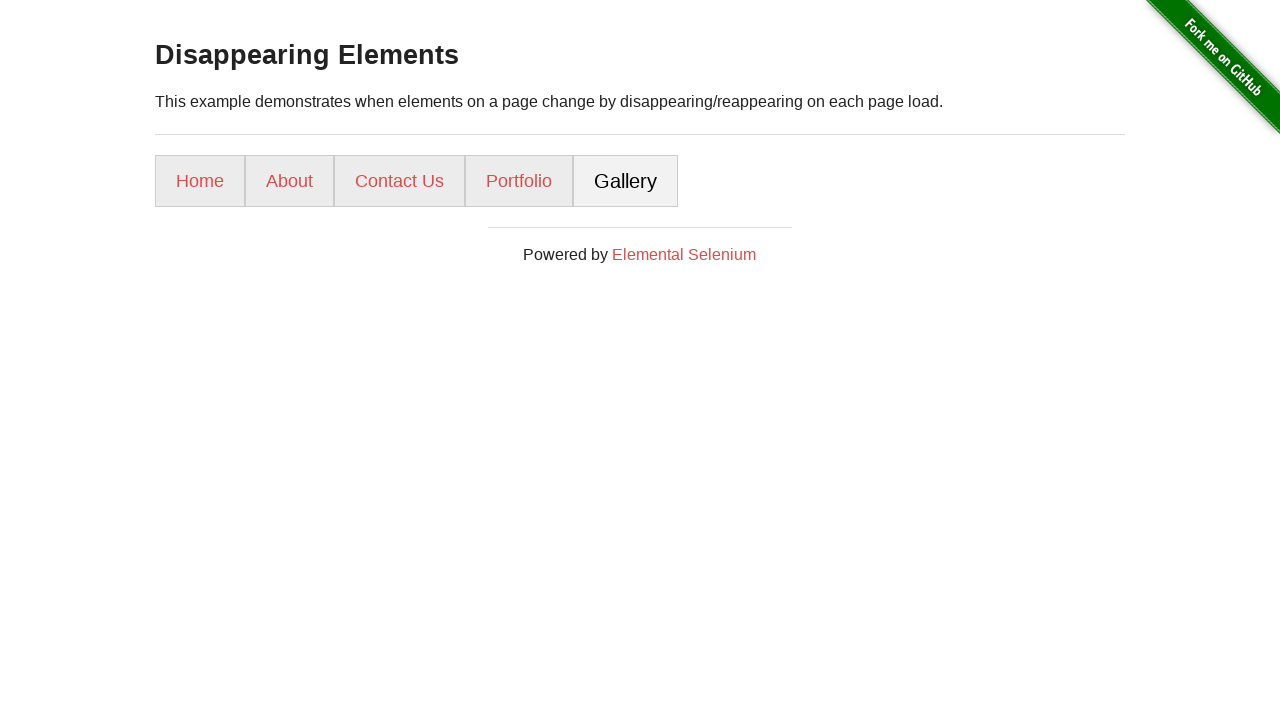

Refreshed the page to observe dynamic element behavior (iteration 7/10)
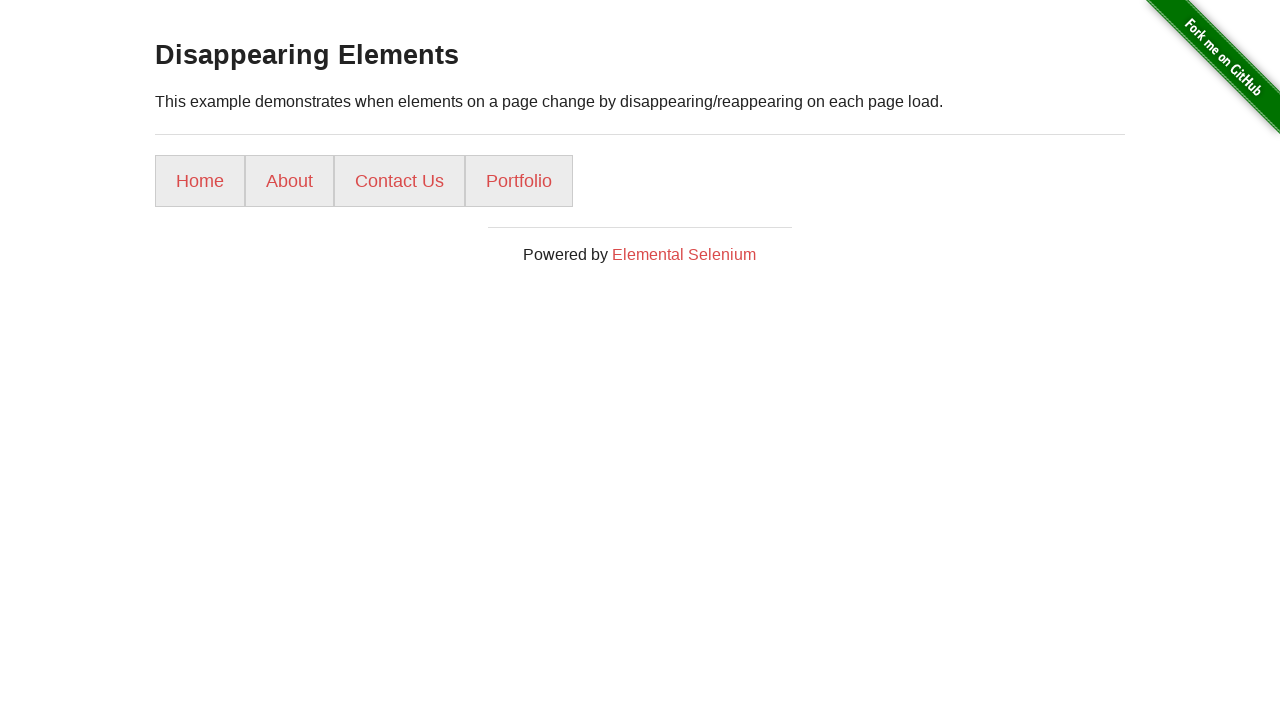

Clicked the last menu item (iteration 8/10) at (519, 181) on xpath=//*[@id='content']/div/ul/li[last()]
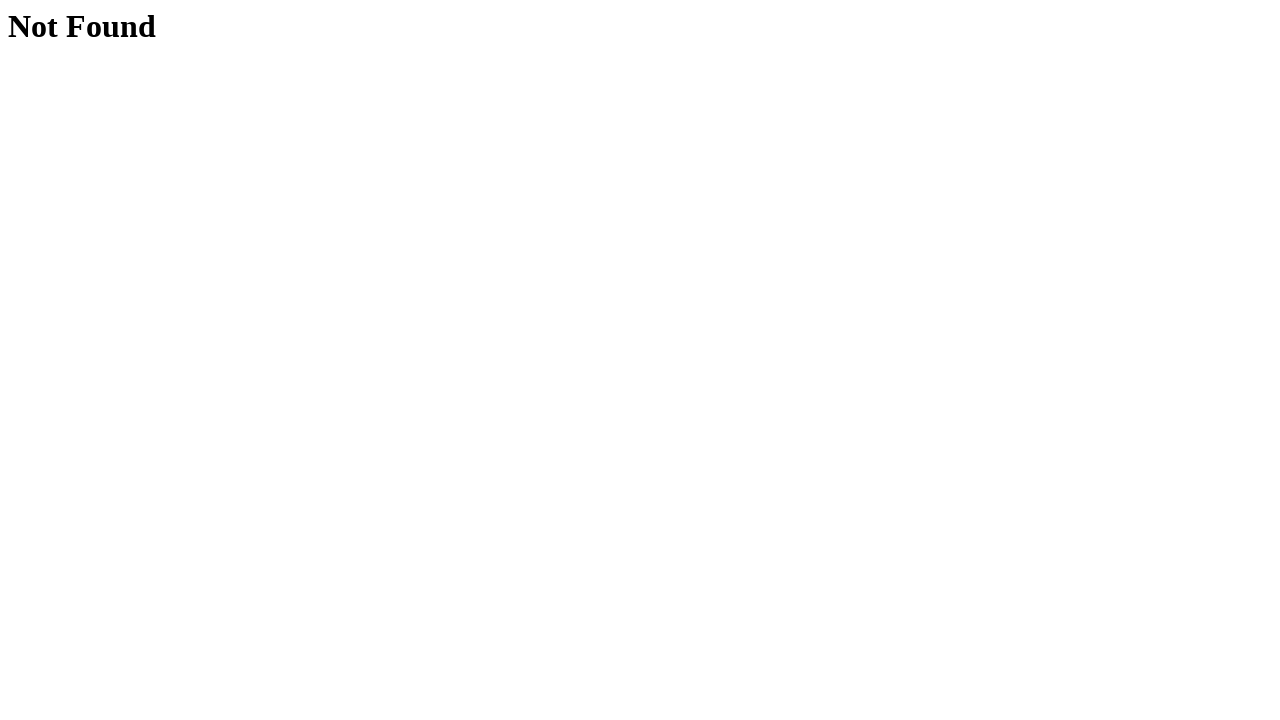

Navigated back to previous page (iteration 8/10)
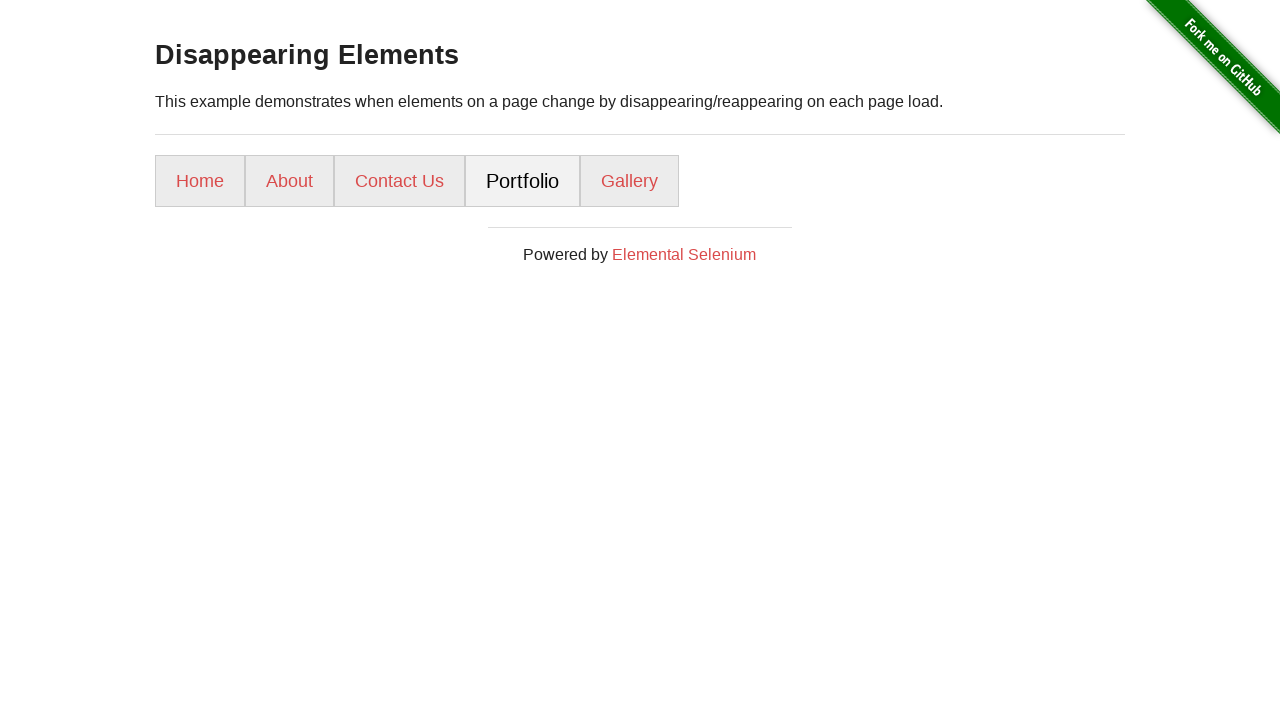

Refreshed the page to observe dynamic element behavior (iteration 8/10)
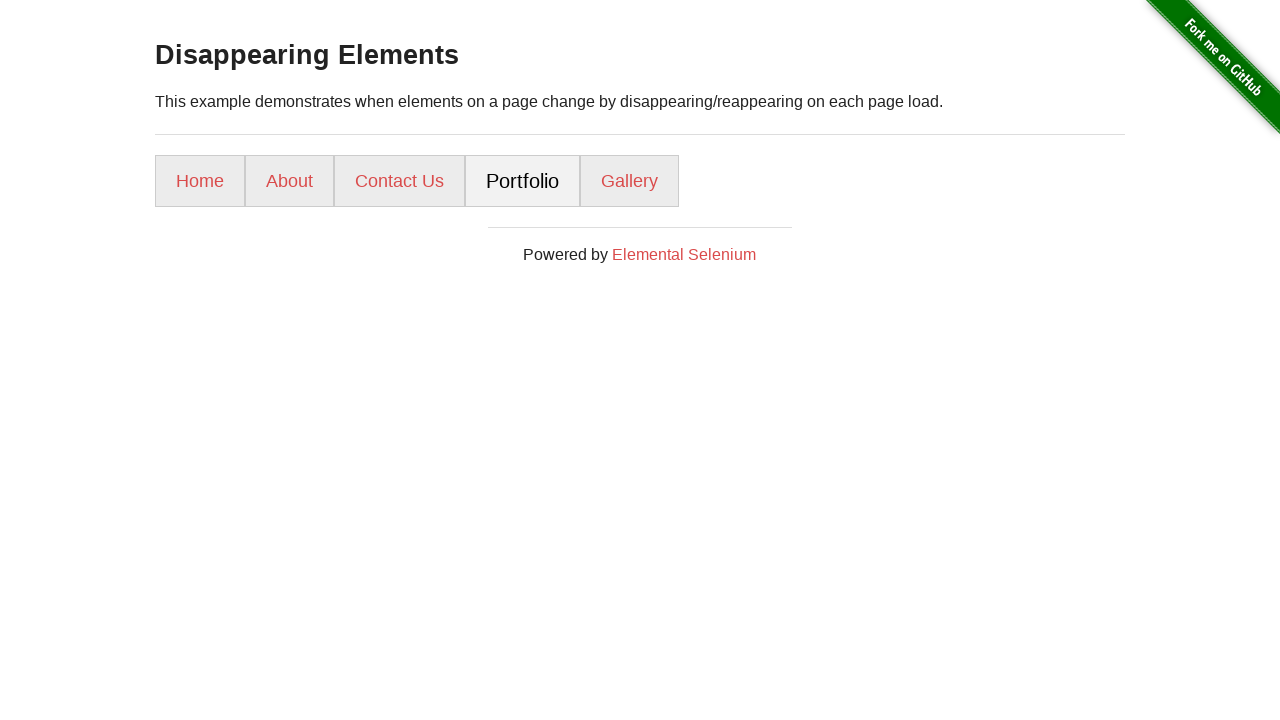

Clicked the last menu item (iteration 9/10) at (630, 181) on xpath=//*[@id='content']/div/ul/li[last()]
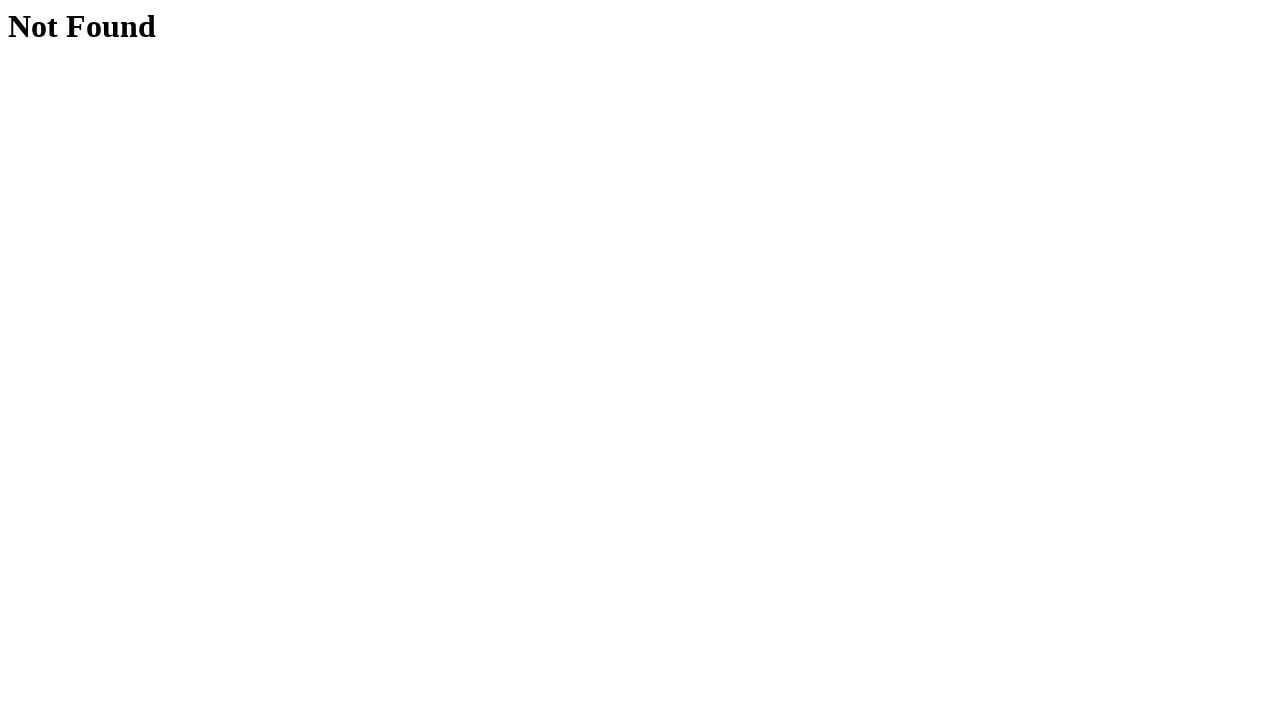

Navigated back to previous page (iteration 9/10)
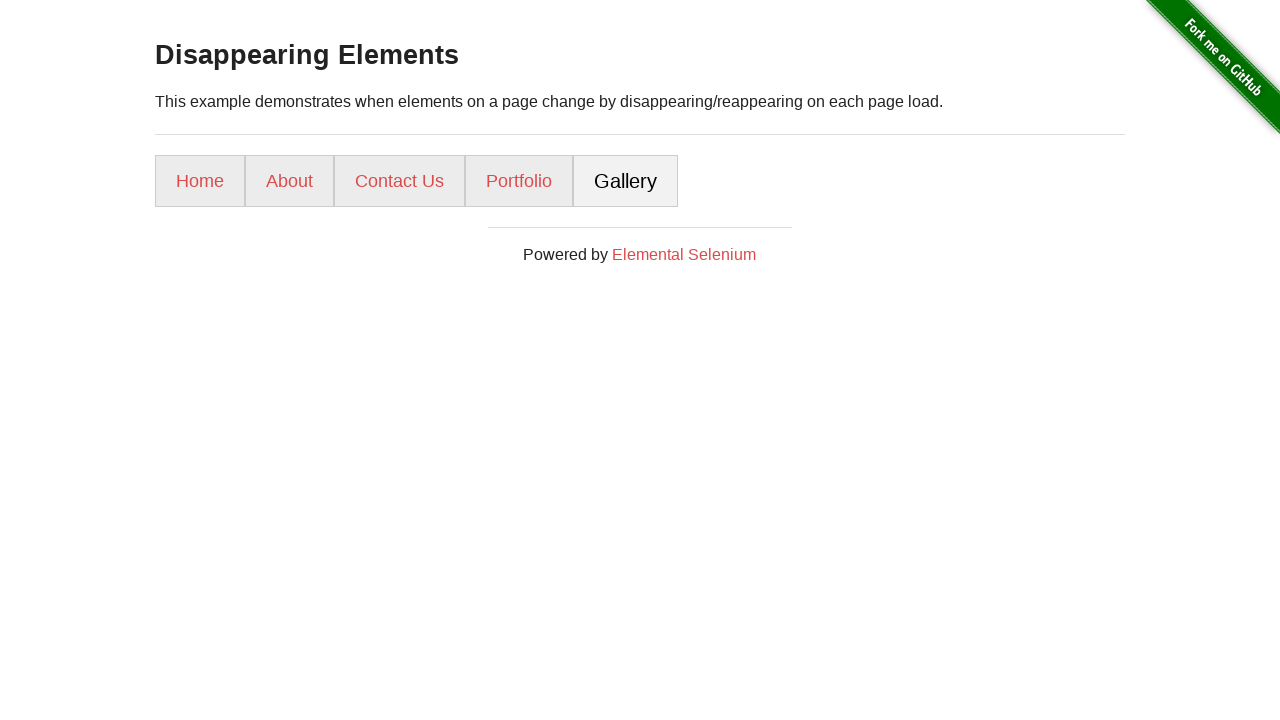

Refreshed the page to observe dynamic element behavior (iteration 9/10)
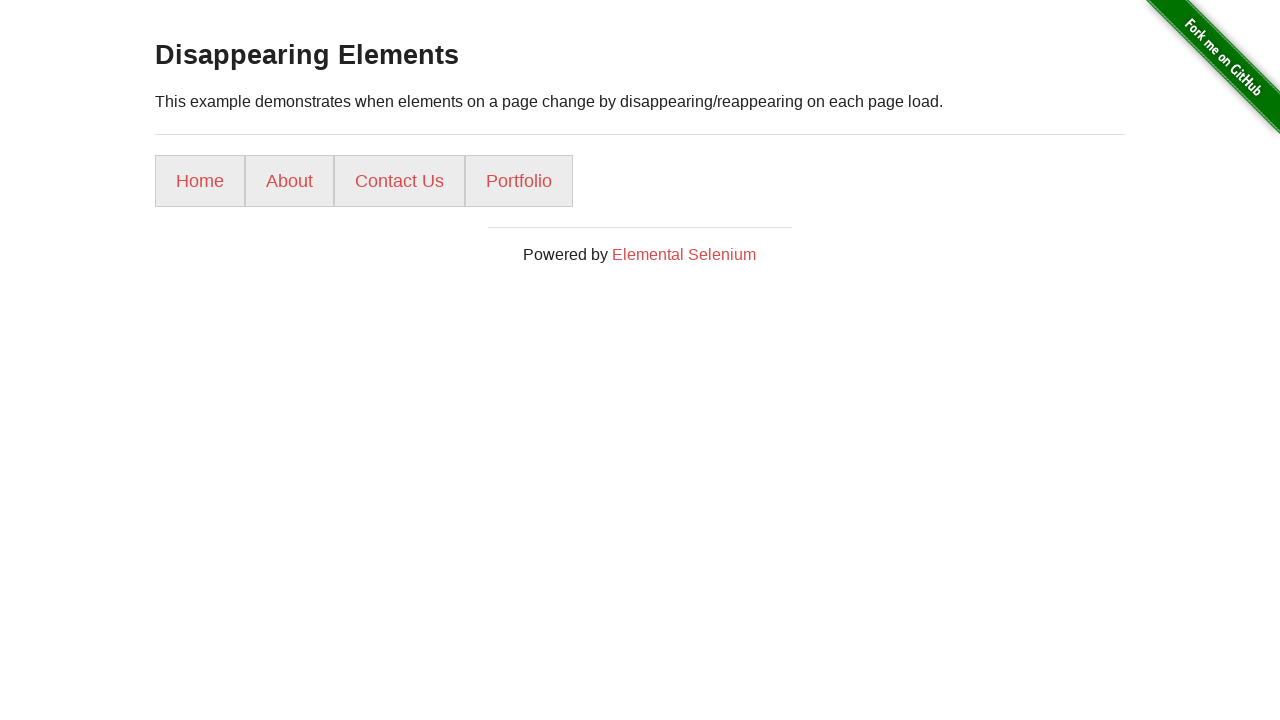

Clicked the last menu item (iteration 10/10) at (519, 181) on xpath=//*[@id='content']/div/ul/li[last()]
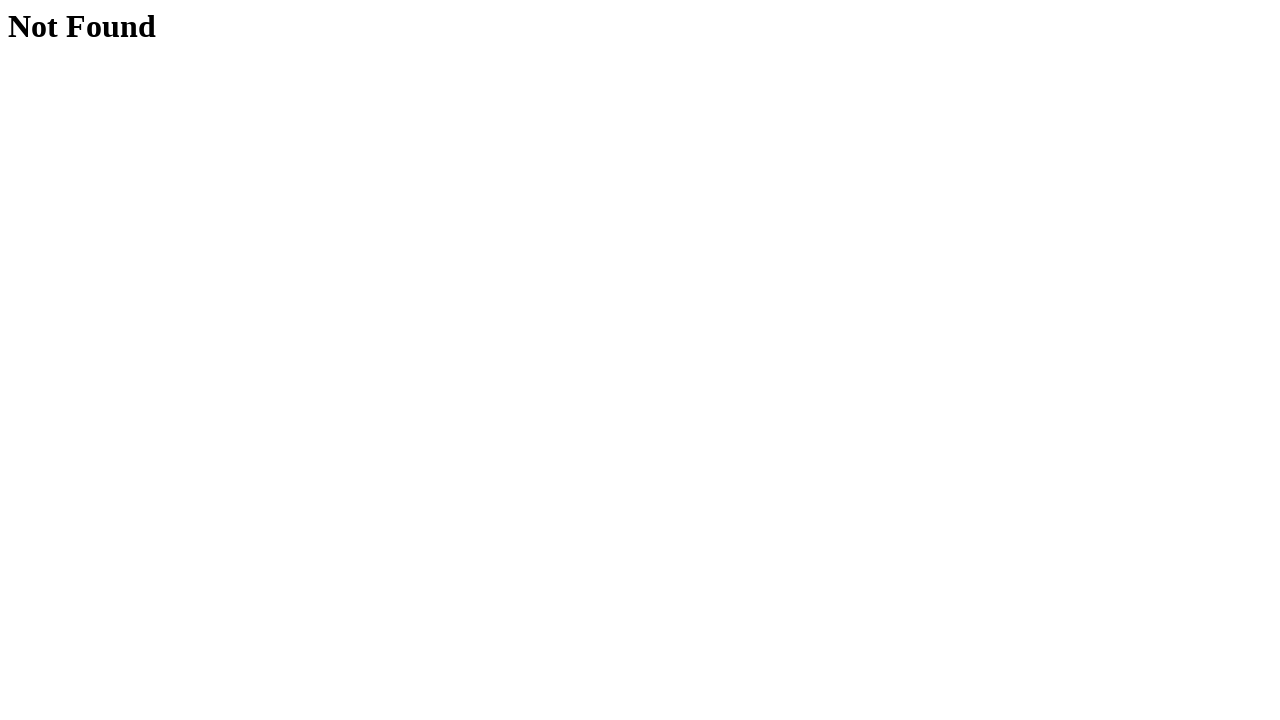

Navigated back to previous page (iteration 10/10)
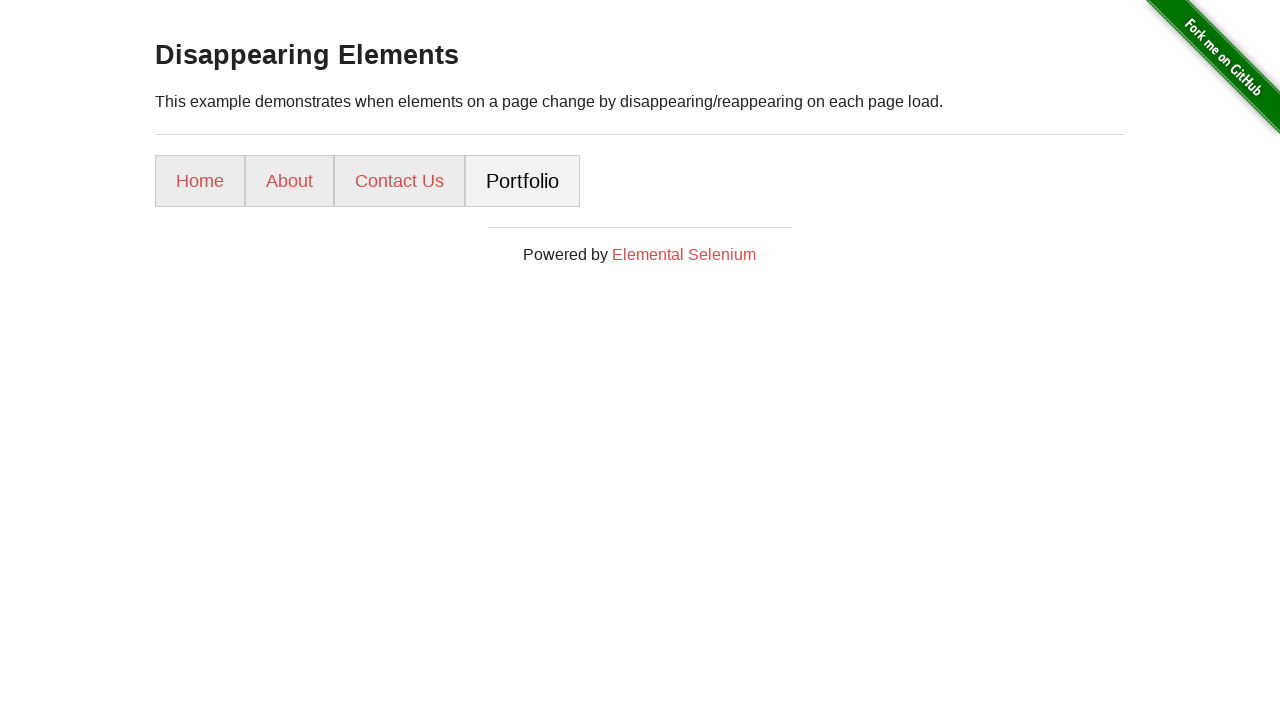

Refreshed the page to observe dynamic element behavior (iteration 10/10)
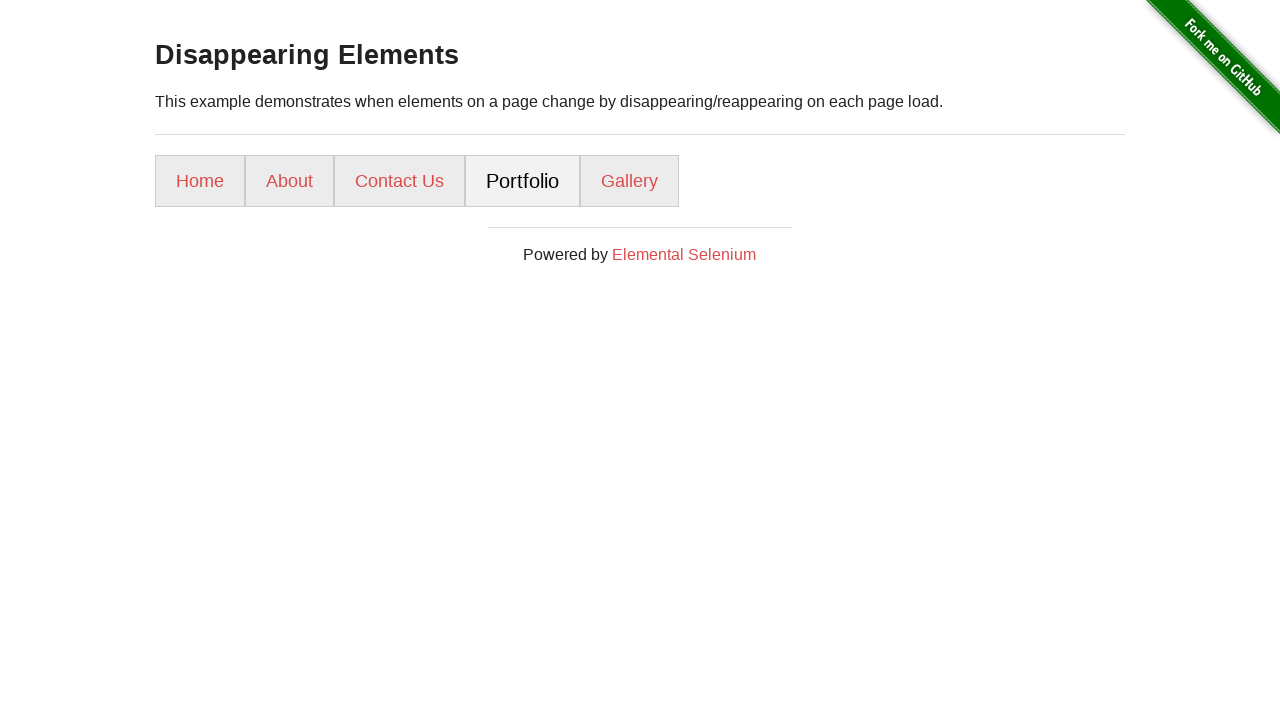

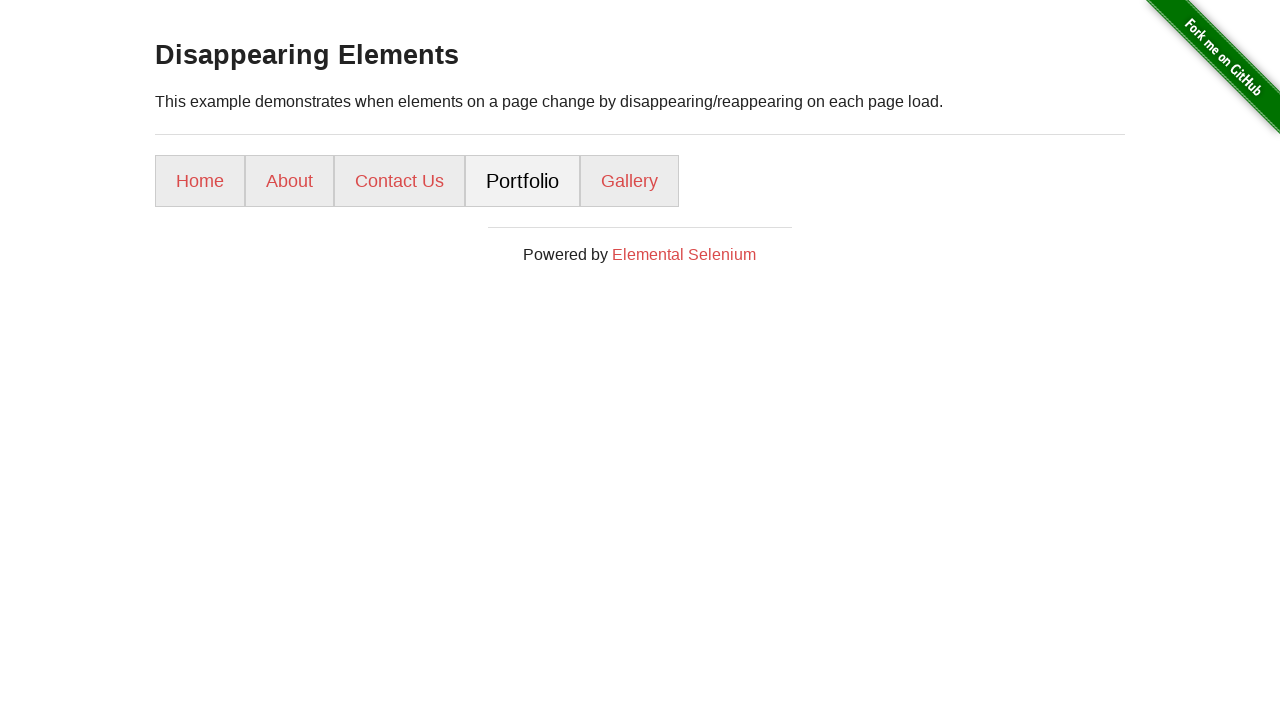